Tests the Catalog listing by verifying exactly 3 cats are listed

Starting URL: https://cs1632.appspot.com/

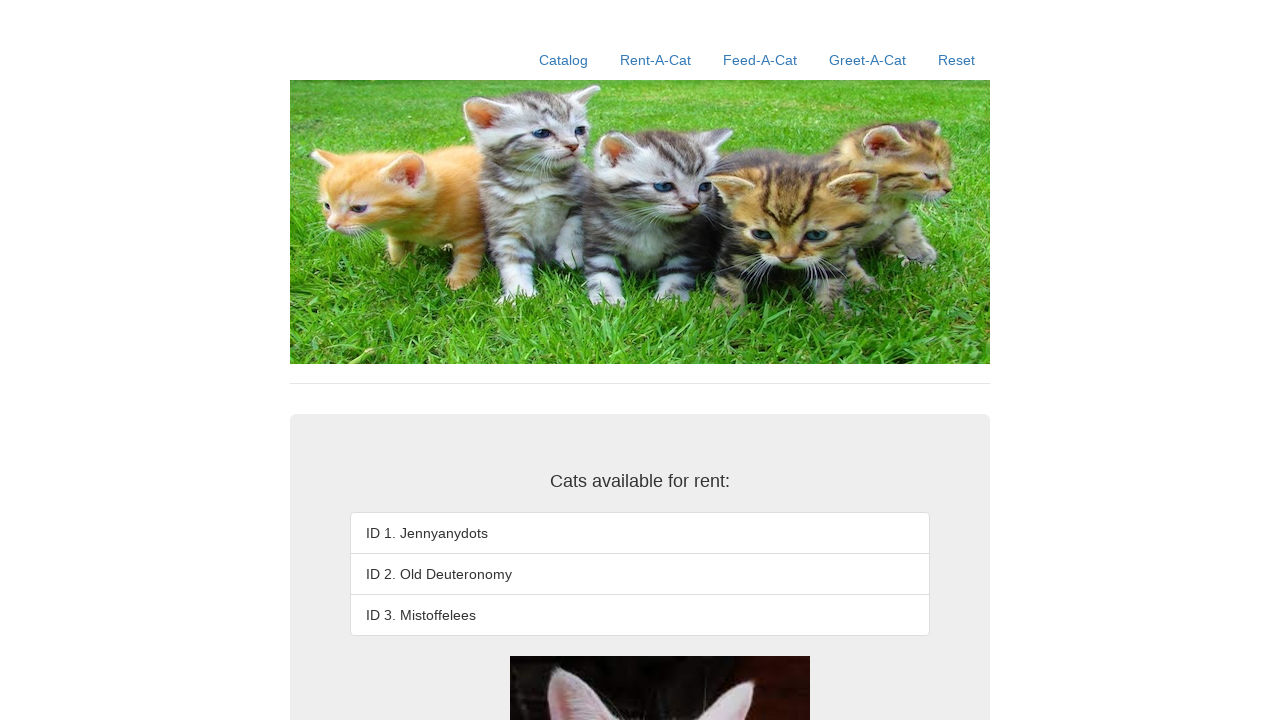

Reset cookies to initial state
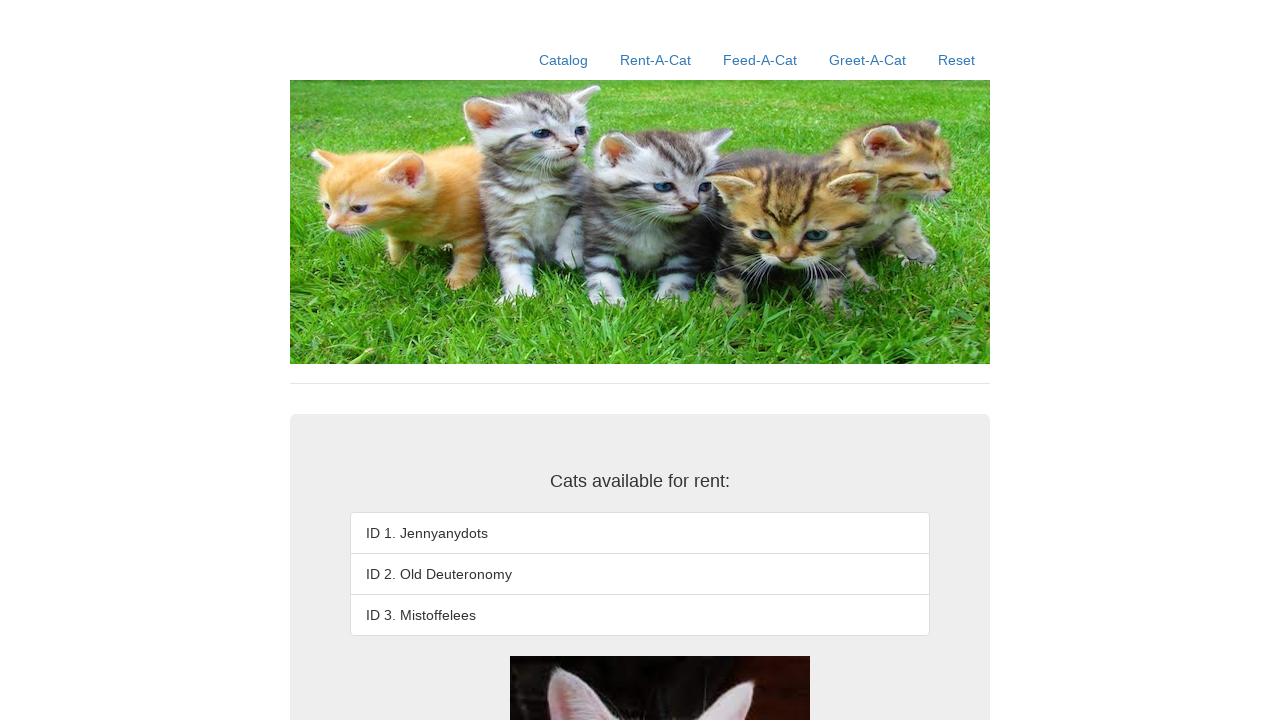

Clicked Catalog link to navigate to listing page at (564, 60) on text=Catalog
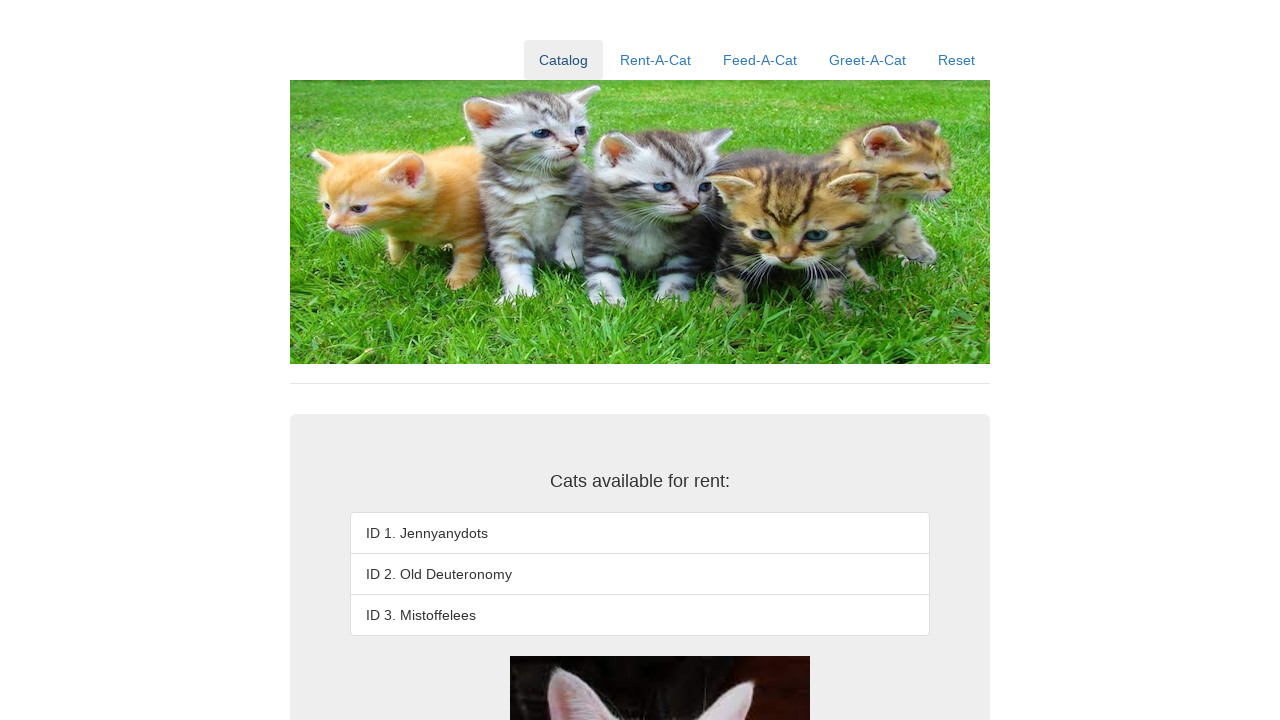

Waited for third cat item to load in catalog listing
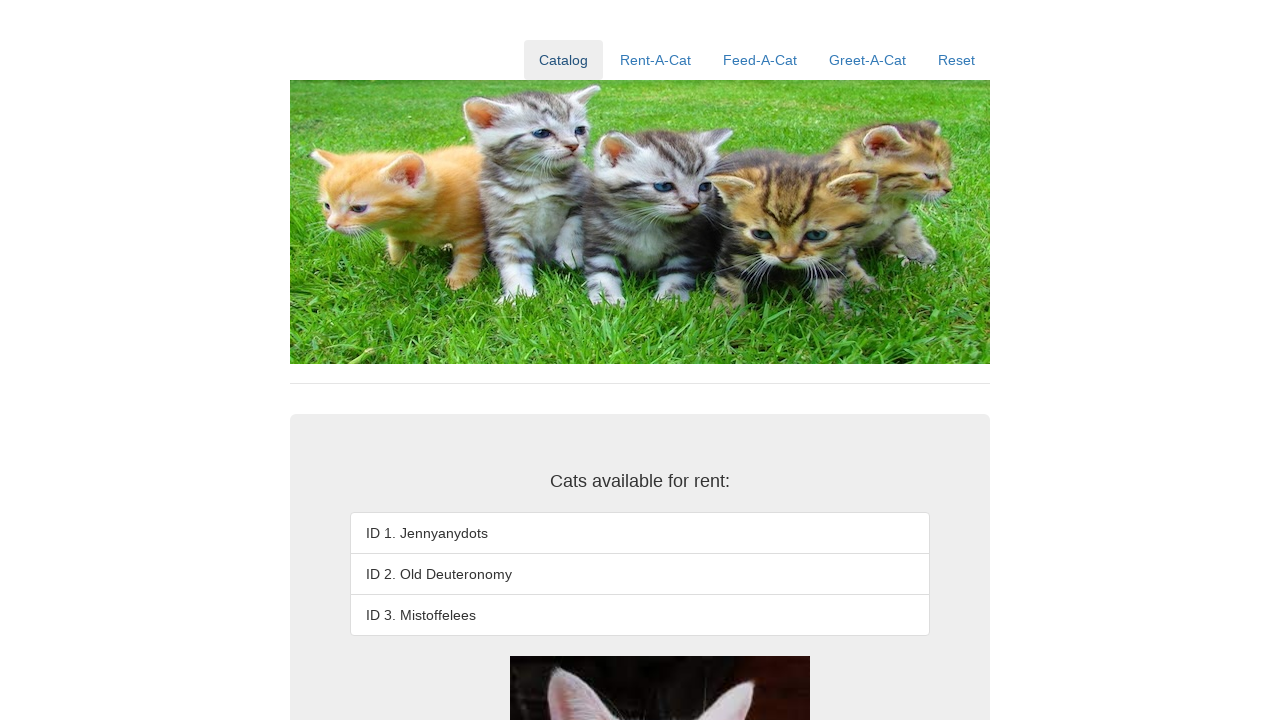

Verified that exactly 3 cats are listed (third item exists)
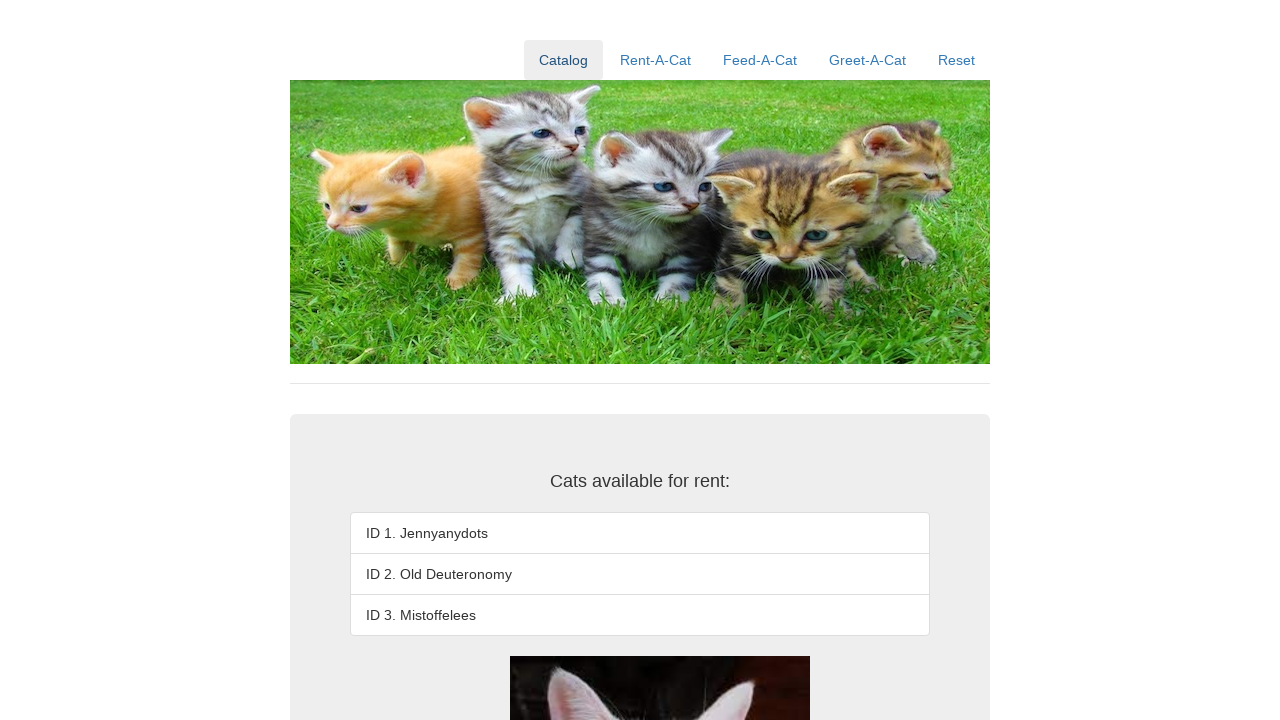

Verified that no fourth cat item exists (only 3 cats total)
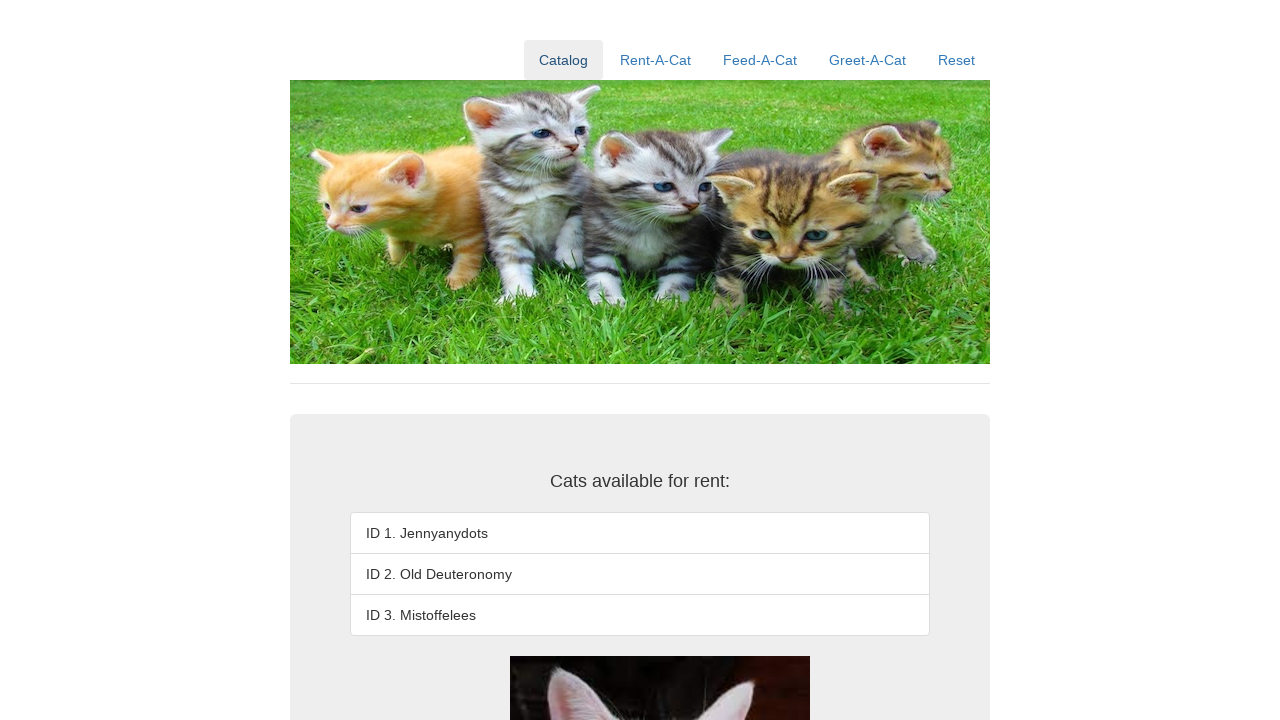

Verified third cat is 'ID 3. Mistoffelees'
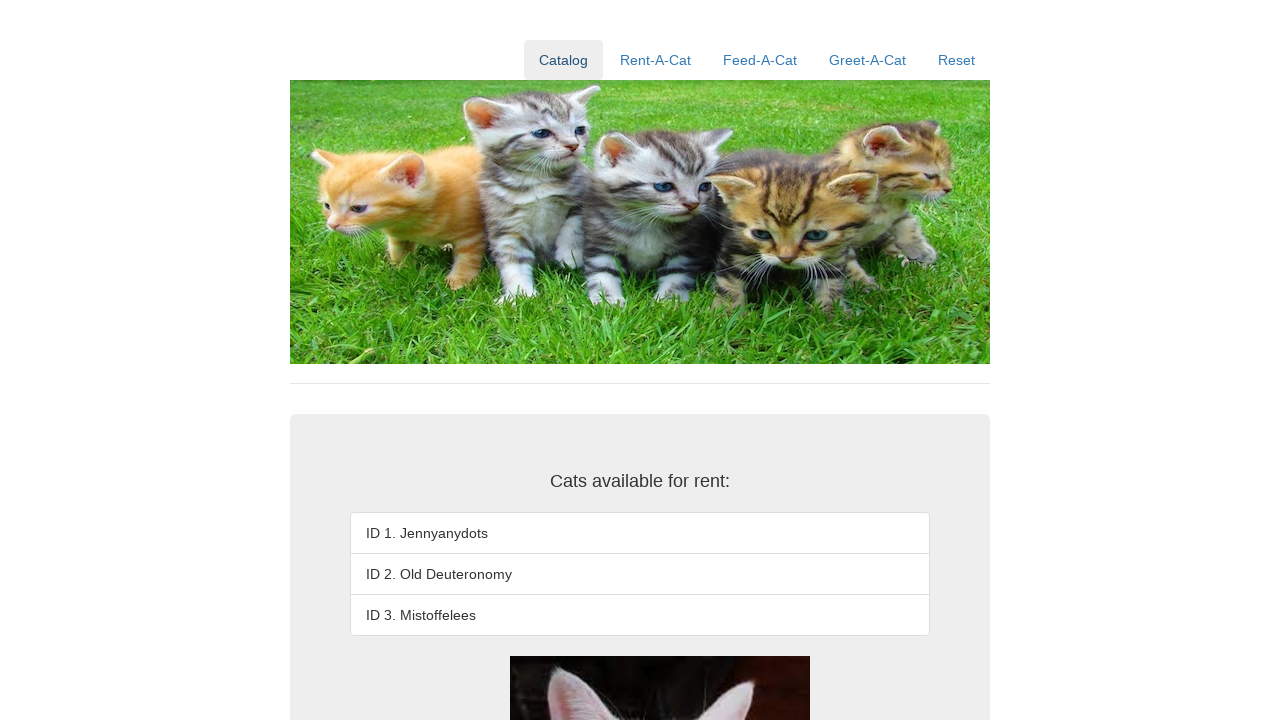

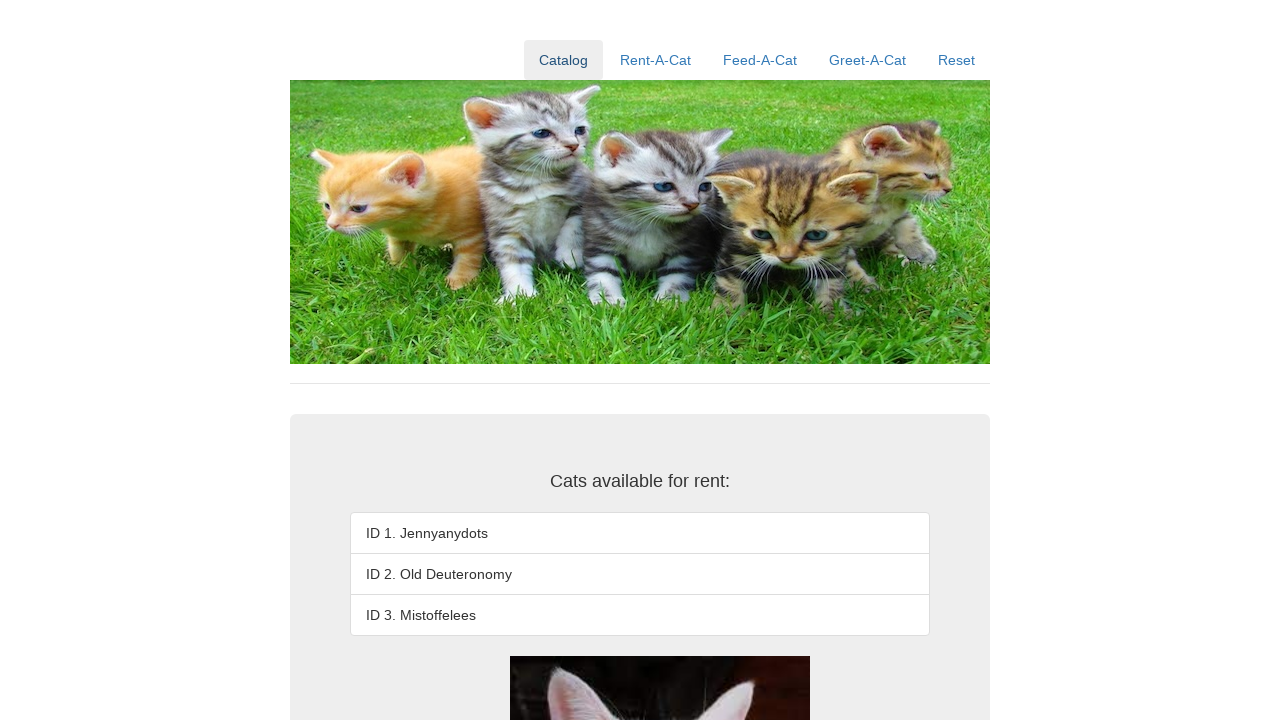